Tests dynamic controls by removing and re-adding a checkbox element

Starting URL: https://the-internet.herokuapp.com/

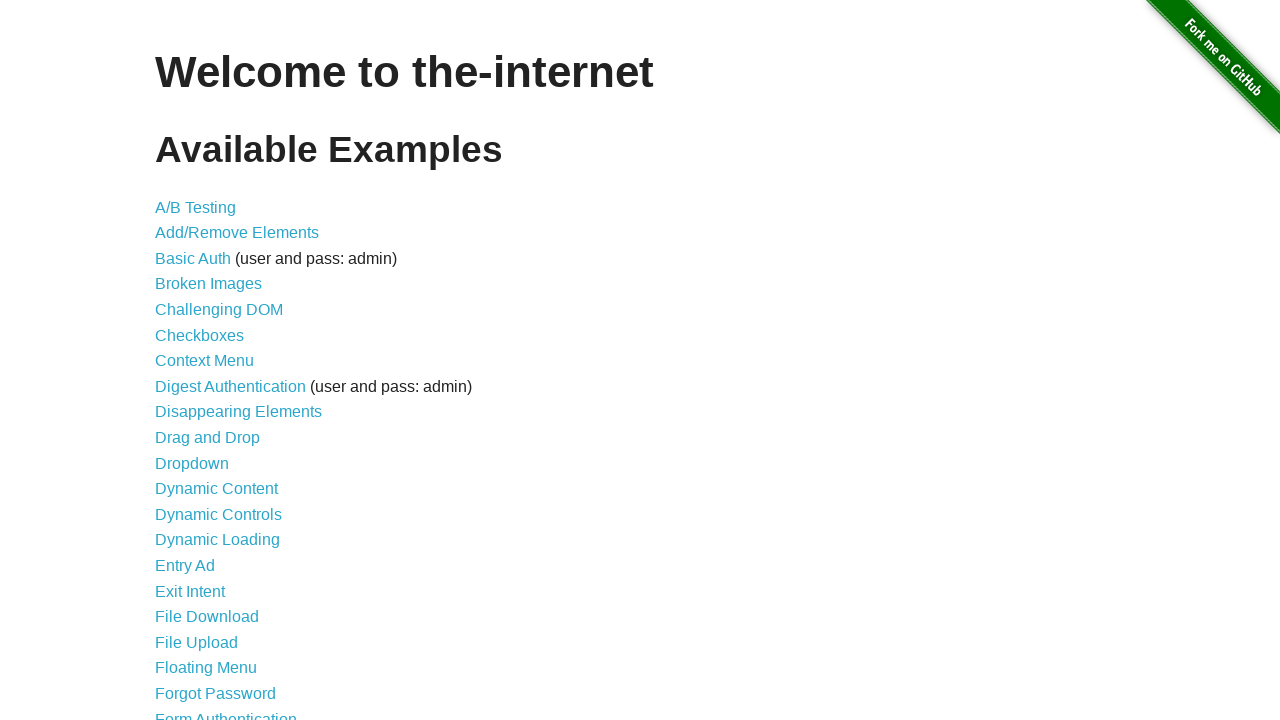

Clicked on Dynamic Controls link at (218, 514) on text=Dynamic Controls
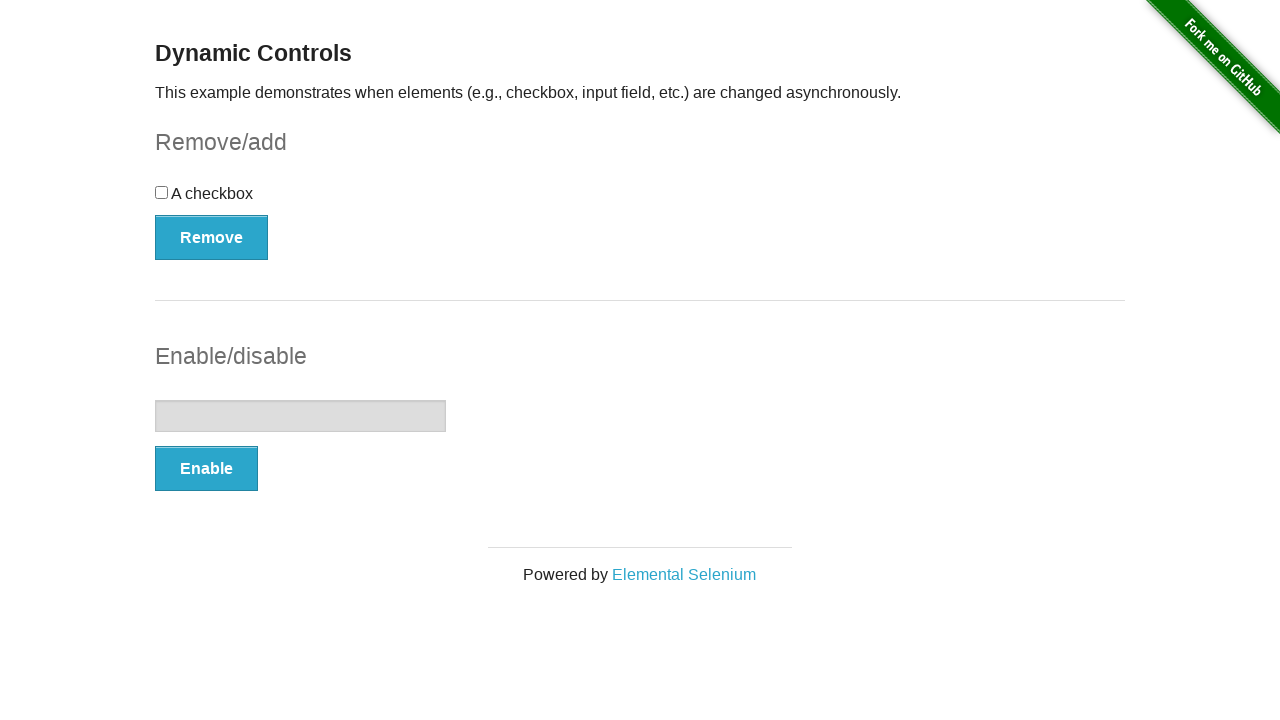

Dynamic Controls page loaded
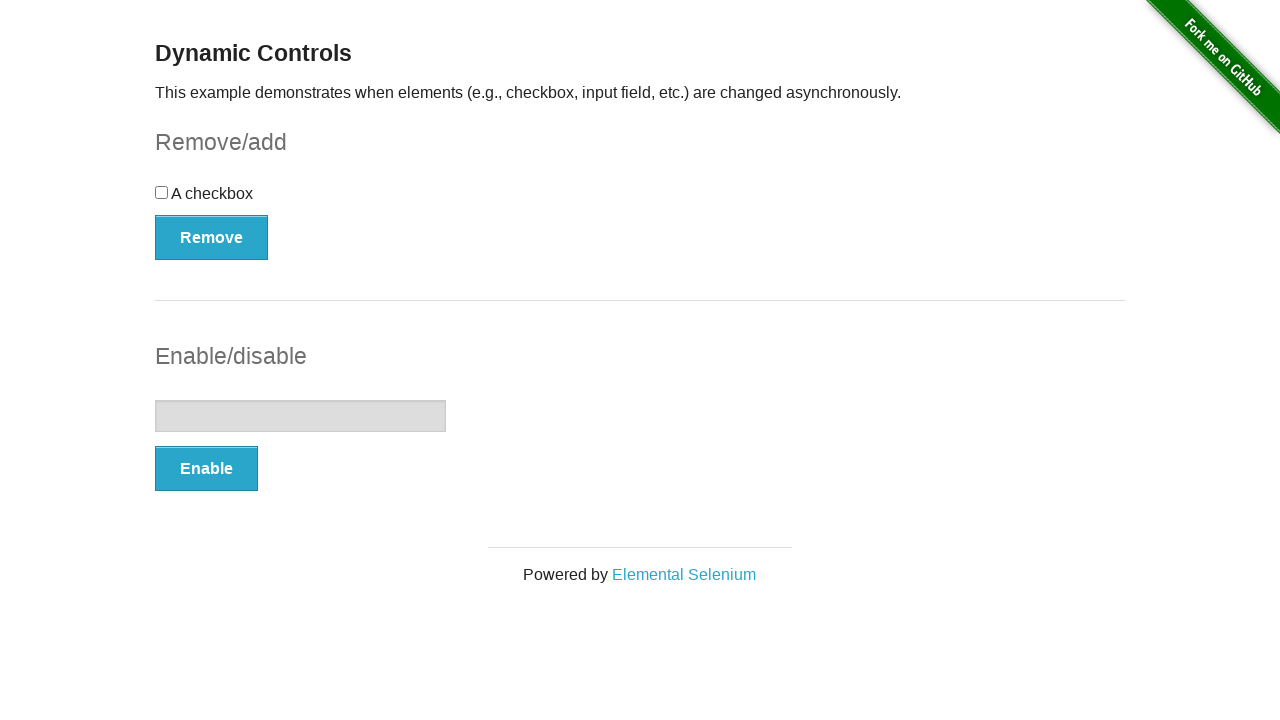

Clicked Remove button to remove checkbox at (212, 237) on button:has-text('Remove')
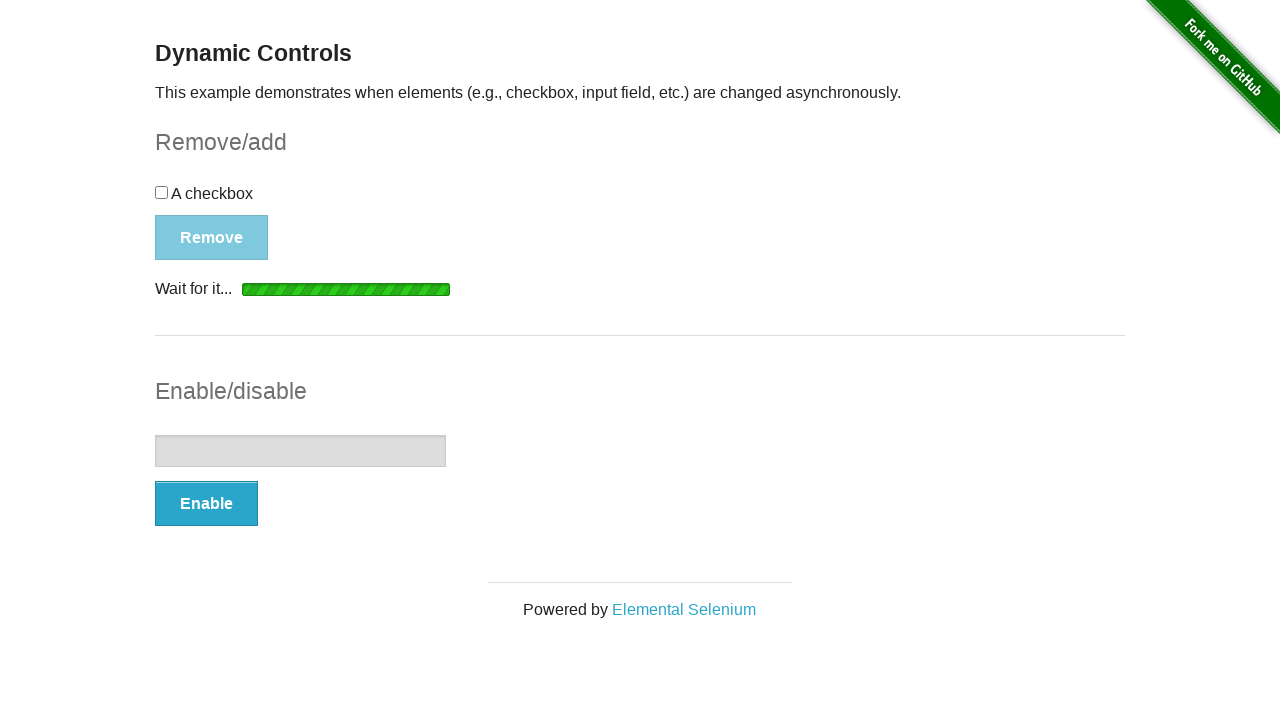

Checkbox removed and 'It's gone!' message appeared
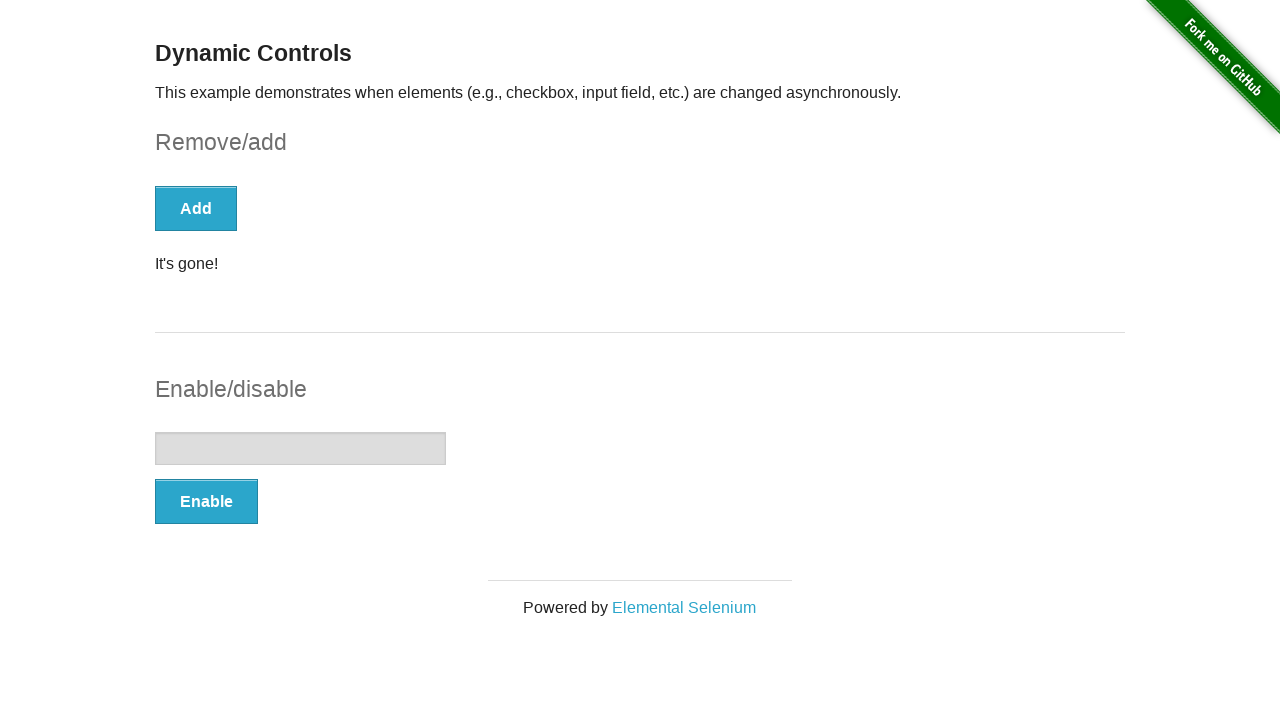

Clicked Add button to re-add checkbox at (196, 208) on button:has-text('Add')
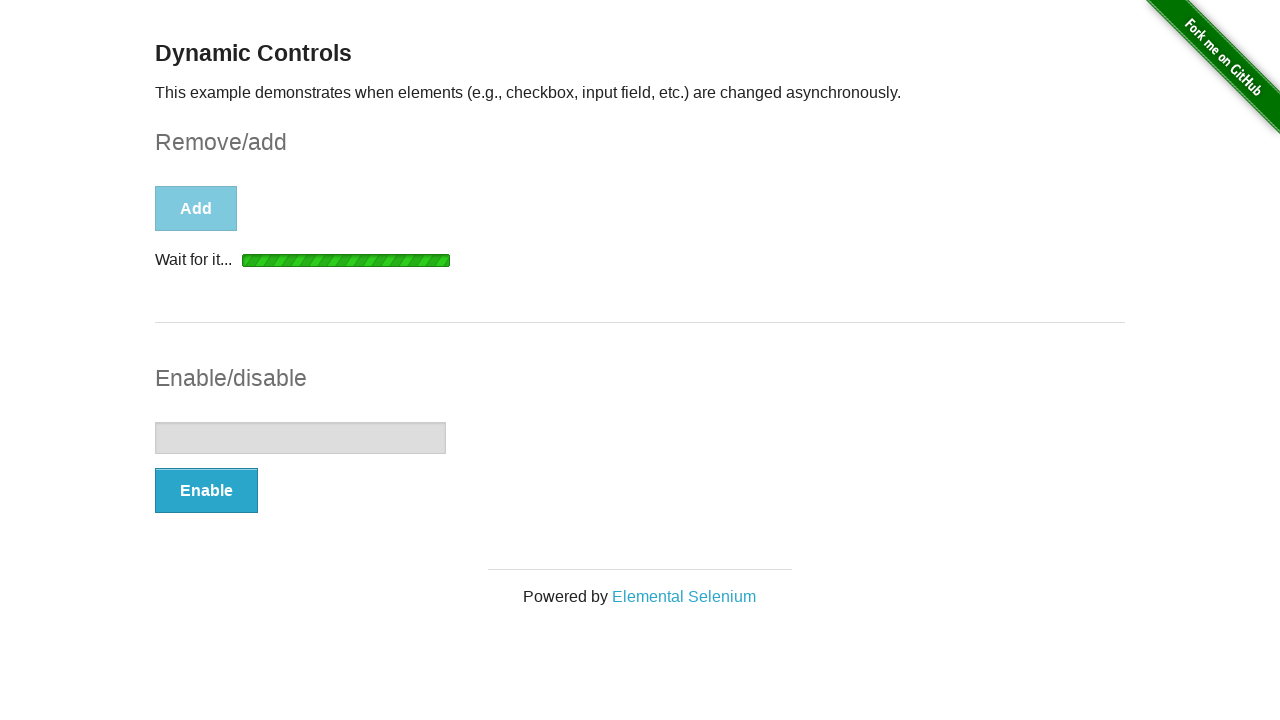

Checkbox successfully re-added to the page
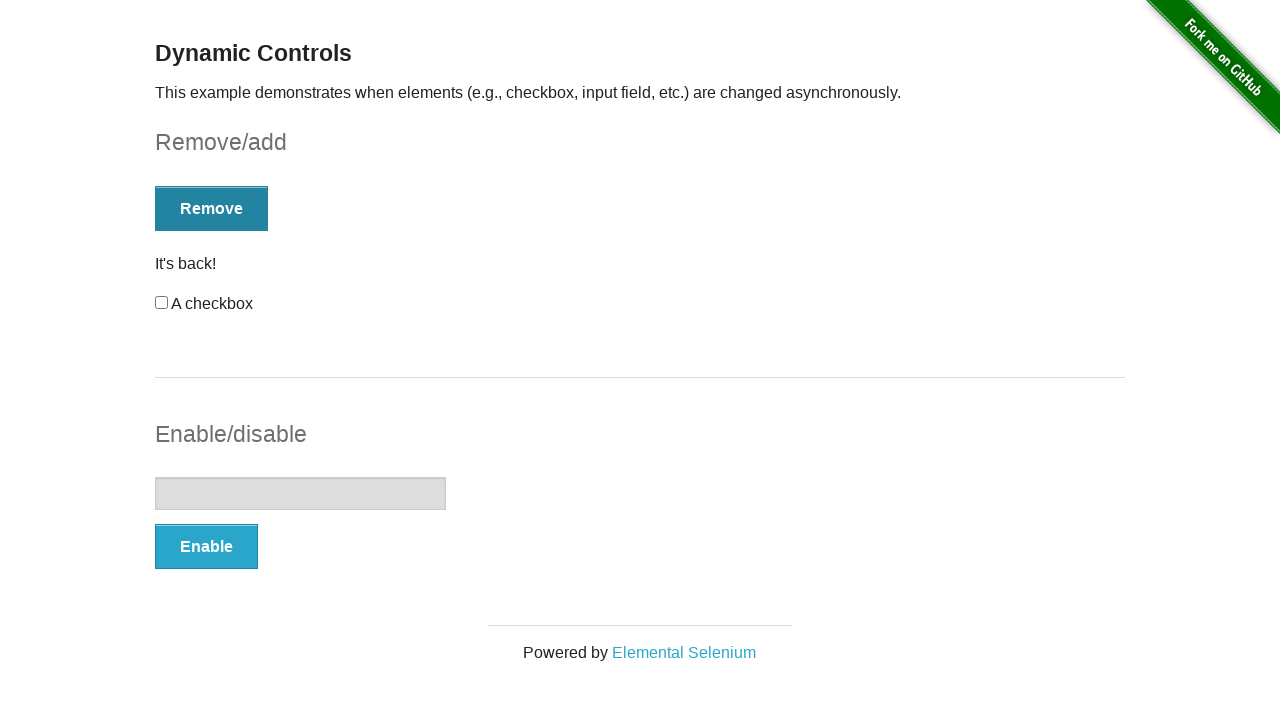

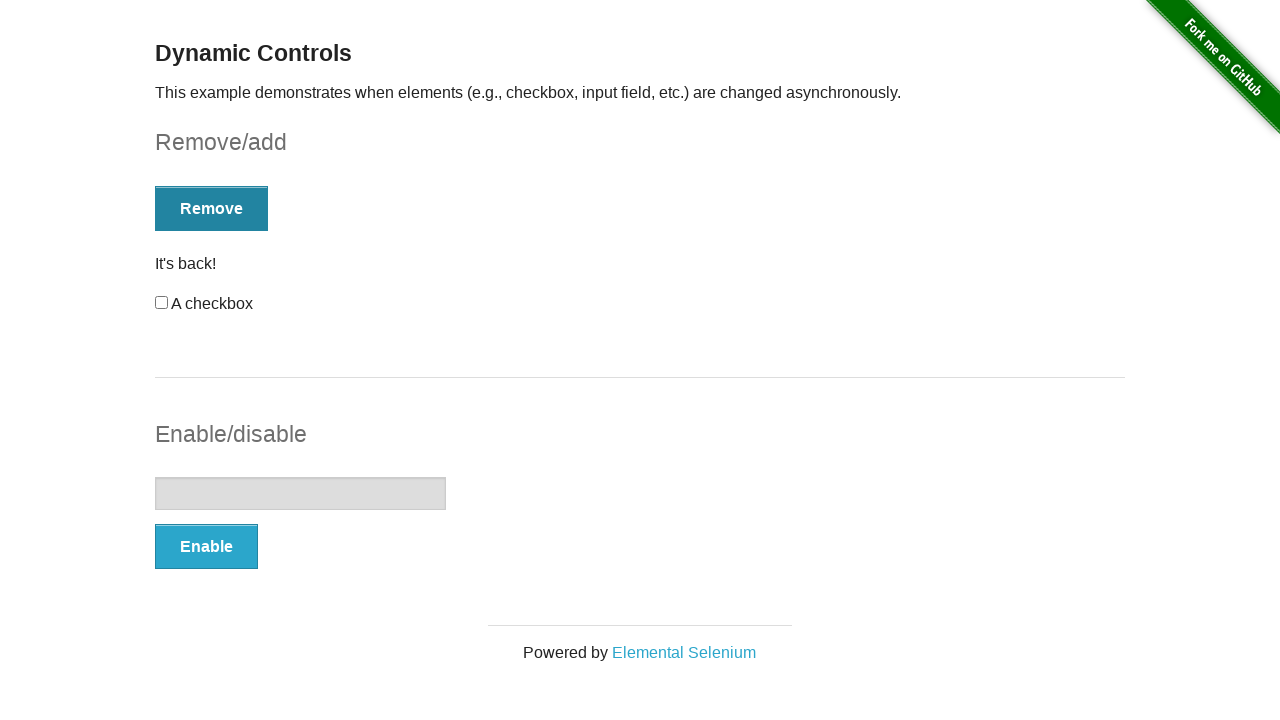